Tests browser reload functionality by navigating to GitHub and refreshing the page

Starting URL: https://github.com/

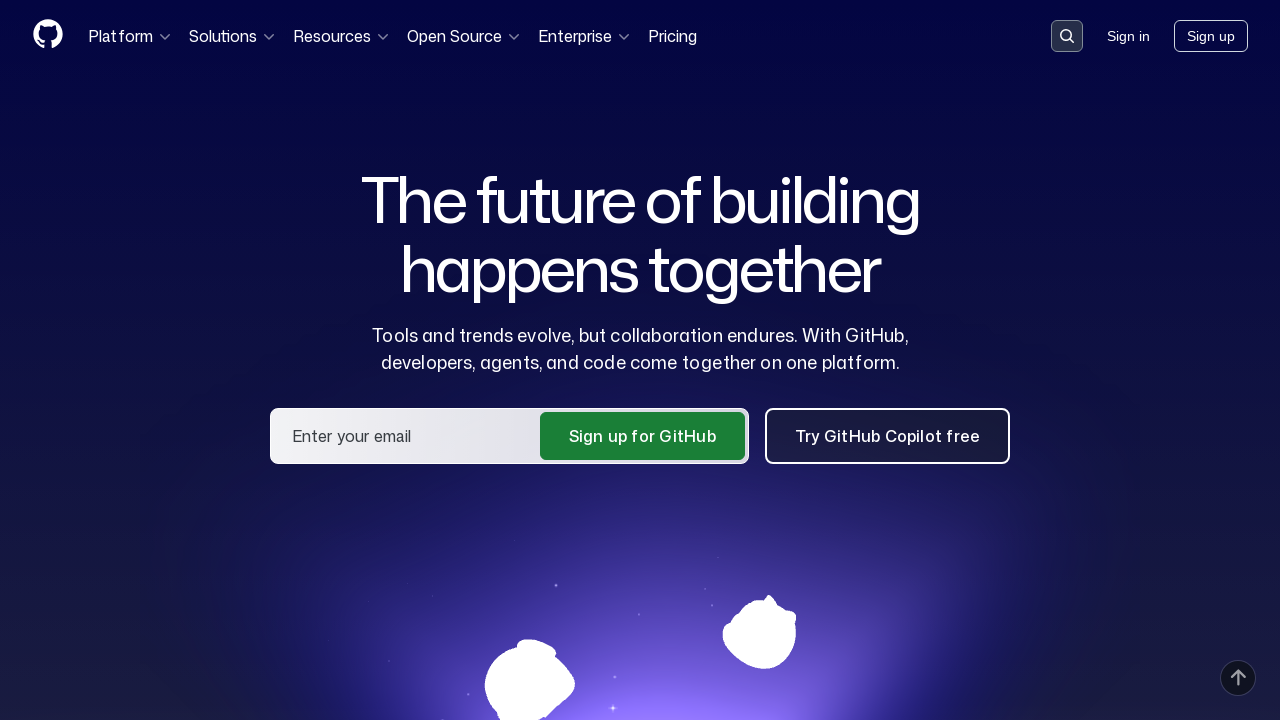

Reloaded the browser page
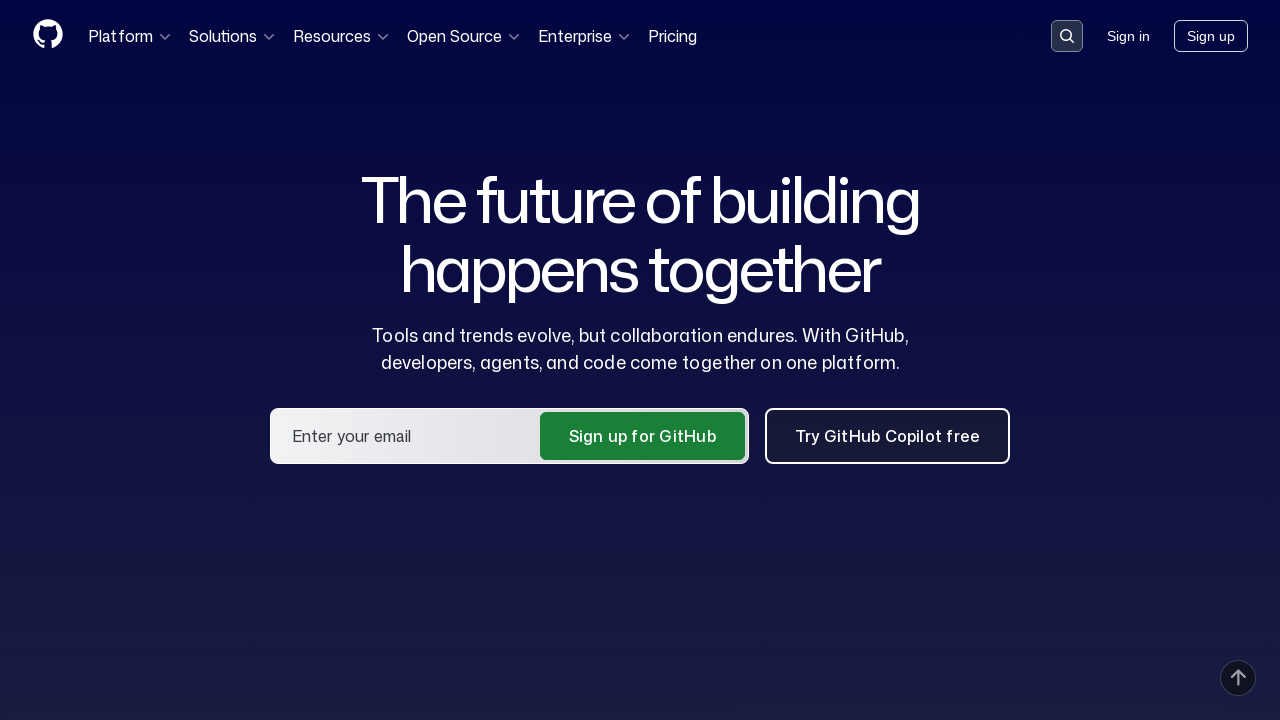

Page finished loading after reload
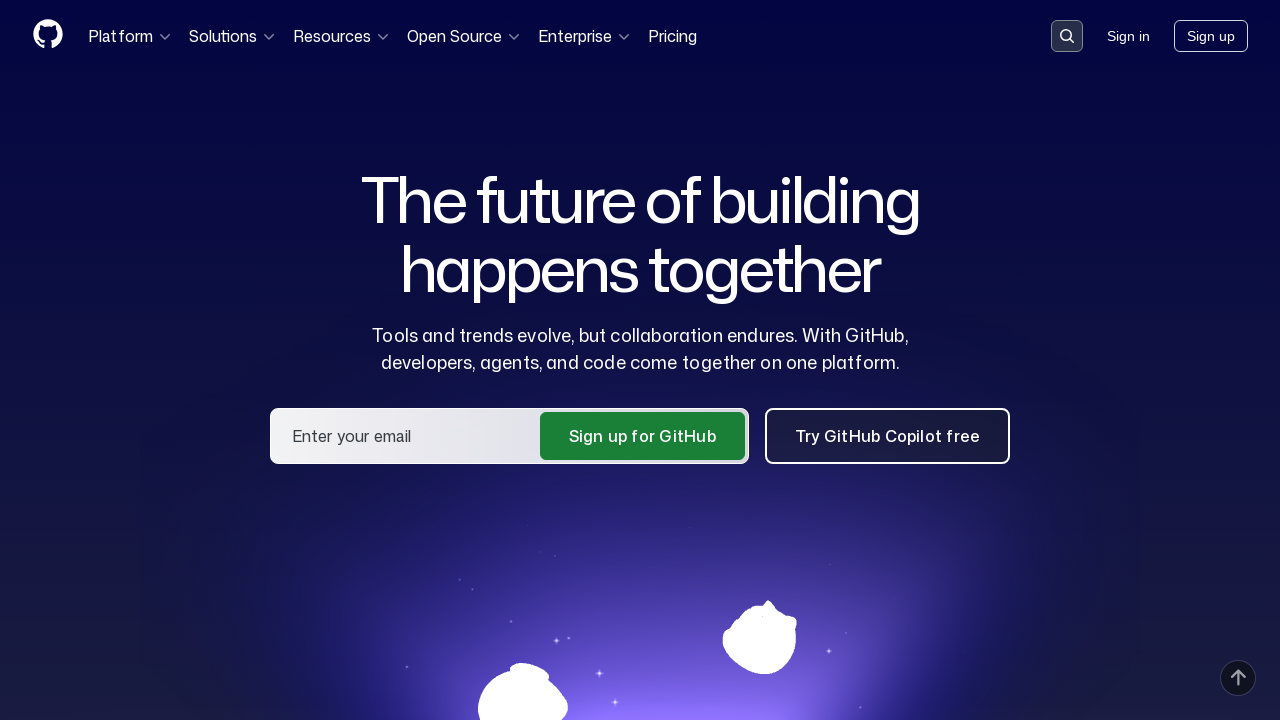

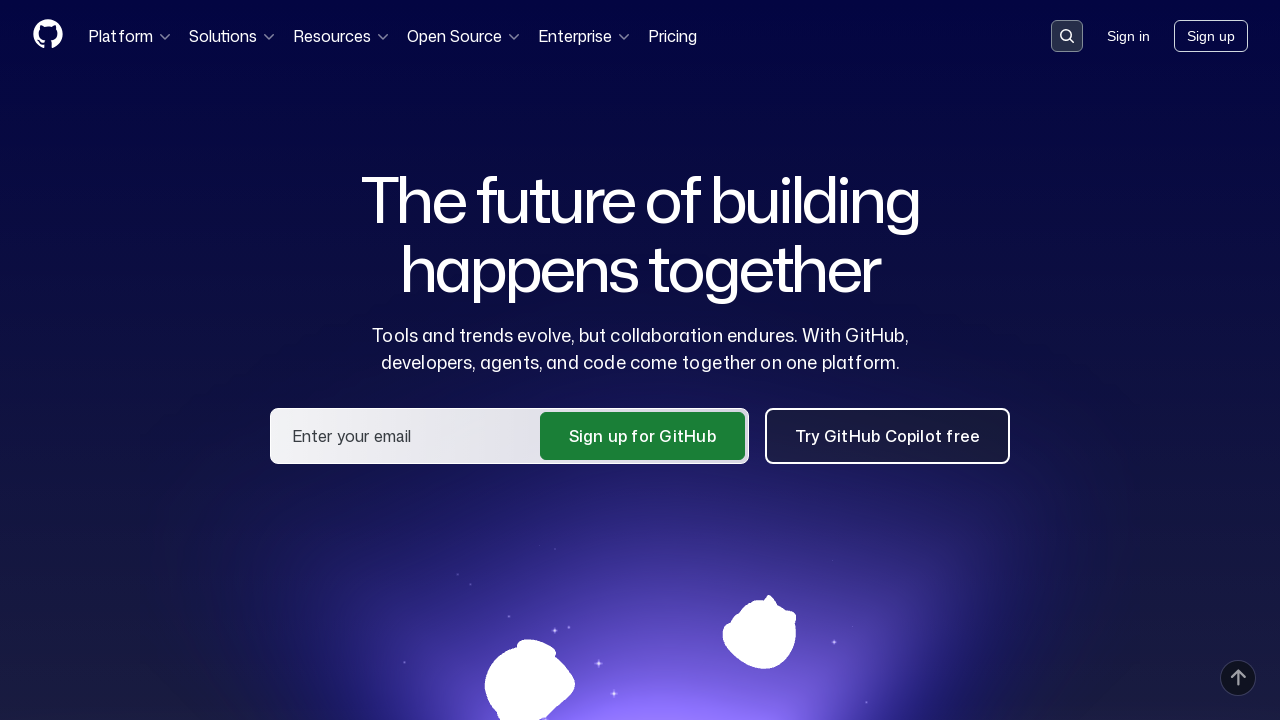